Tests handling of JavaScript alert popups by triggering an alert, reading its text, and dismissing it

Starting URL: https://omayo.blogspot.com/

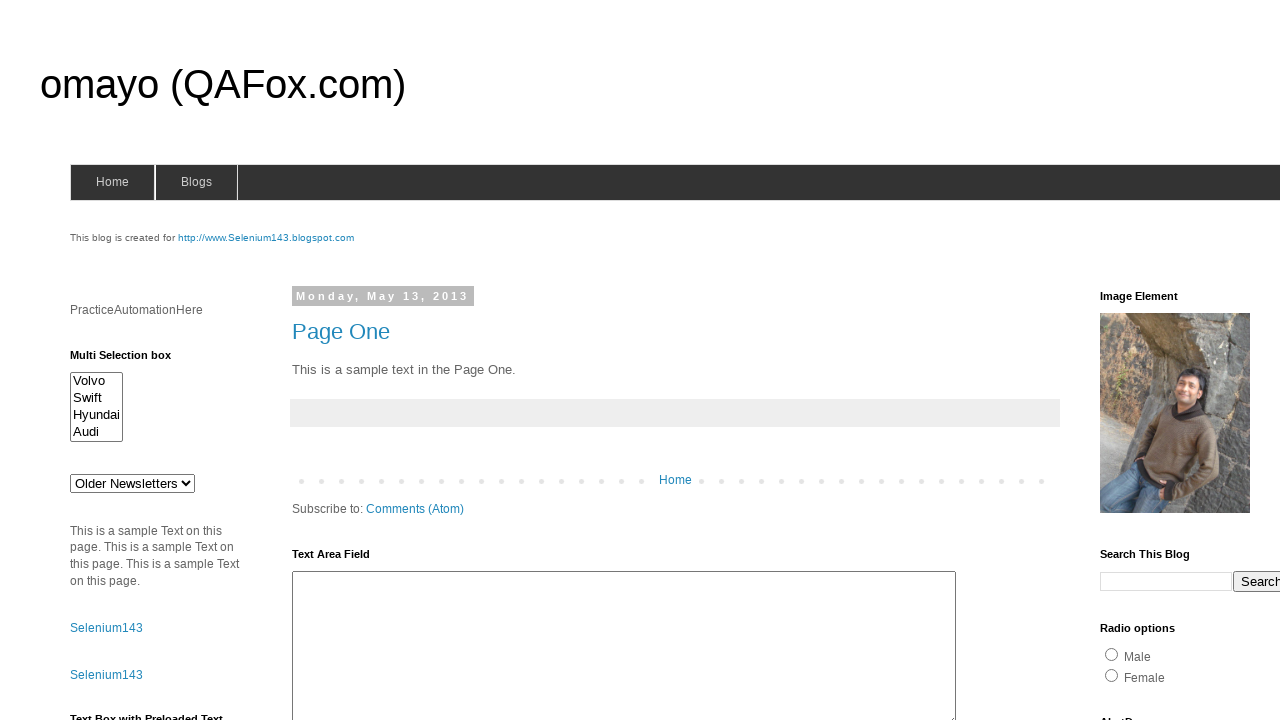

Clicked alert button to trigger JavaScript alert popup at (1154, 361) on #alert1
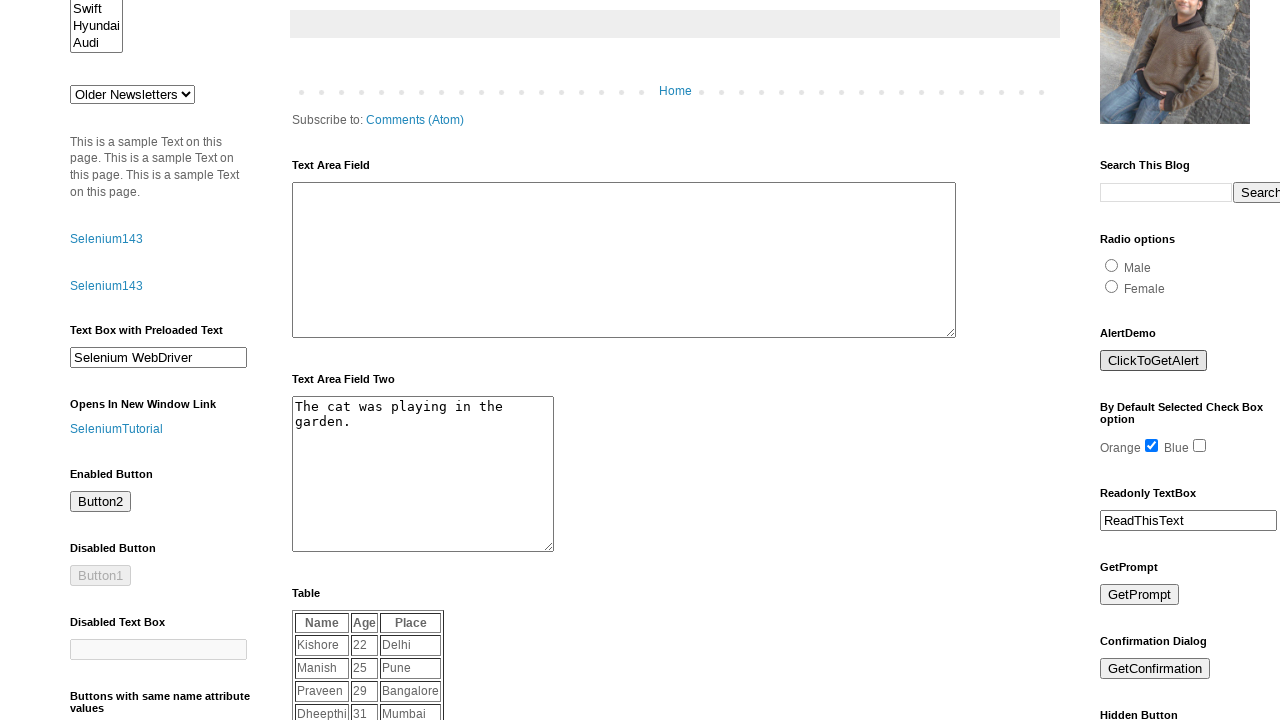

Registered dialog handler to dismiss alerts
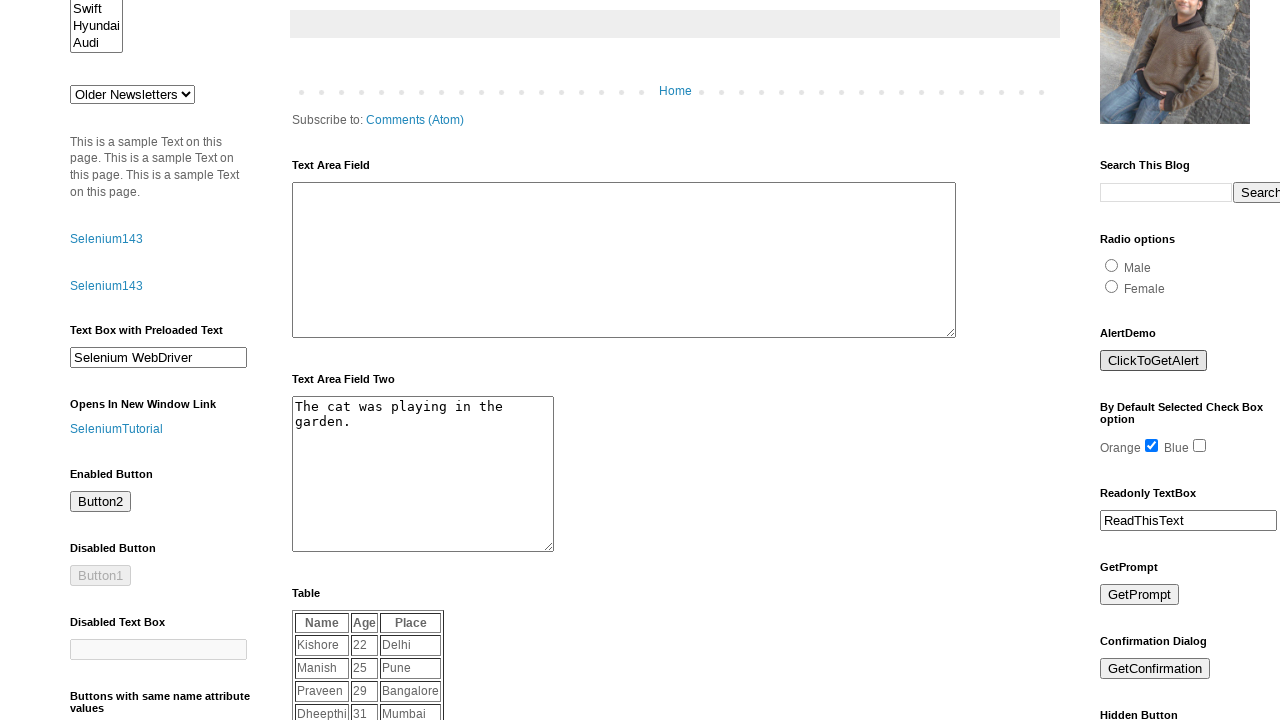

Clicked alert button again to trigger alert and verify dismissal at (1154, 361) on #alert1
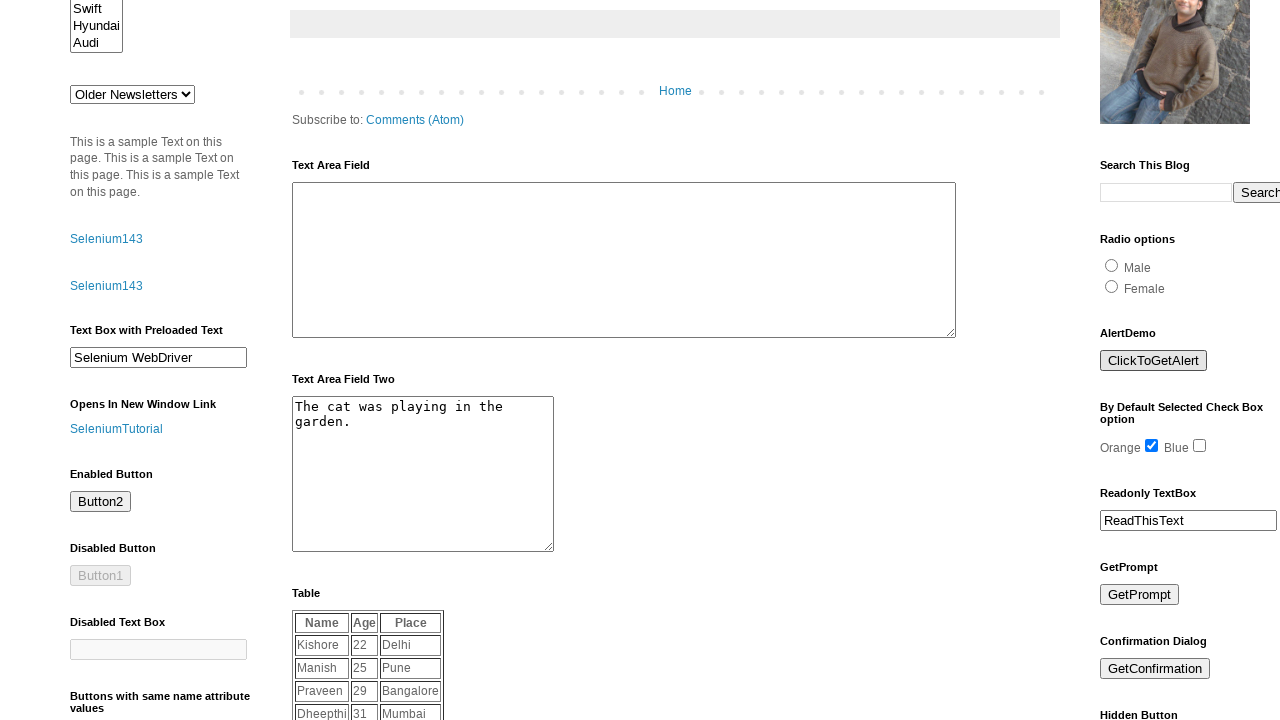

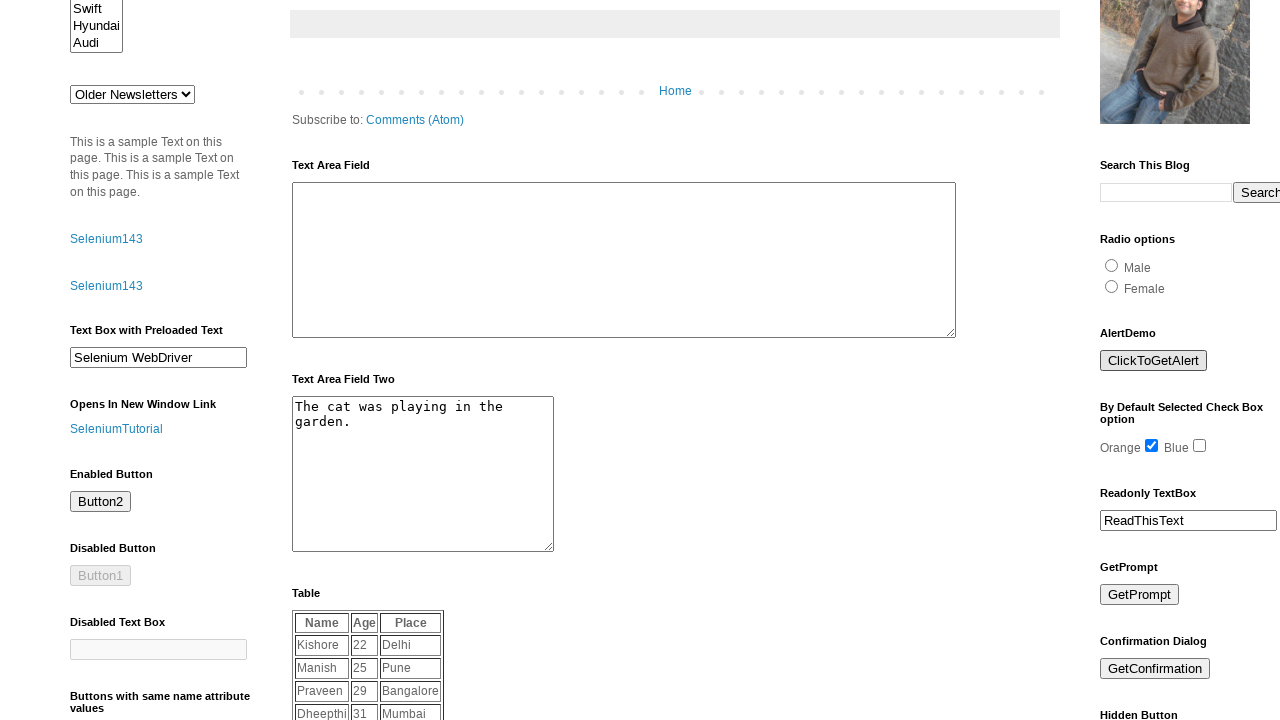